Tests browser window handling by clicking an element that opens a new tab/window, switching to the child window, and verifying content on the new page.

Starting URL: https://rahulshettyacademy.com/loginpagePractise/

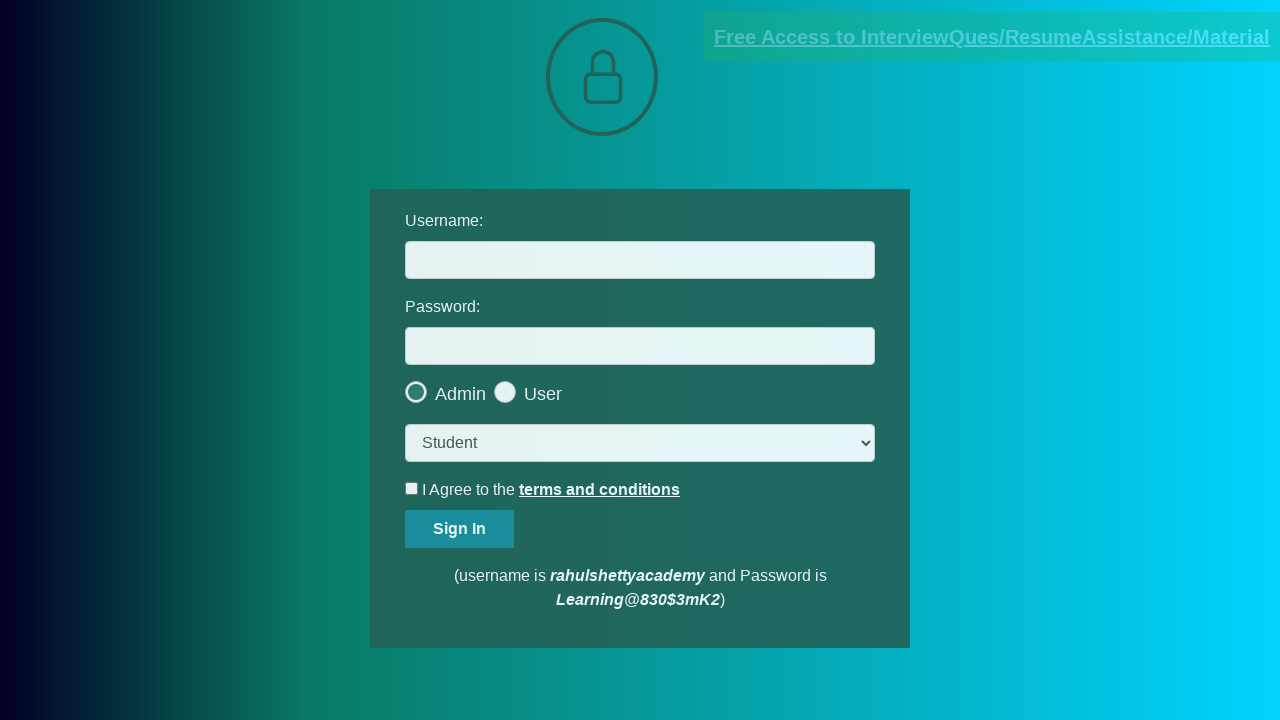

Clicked blinking text link and new window/tab opened at (992, 37) on .blinkingText
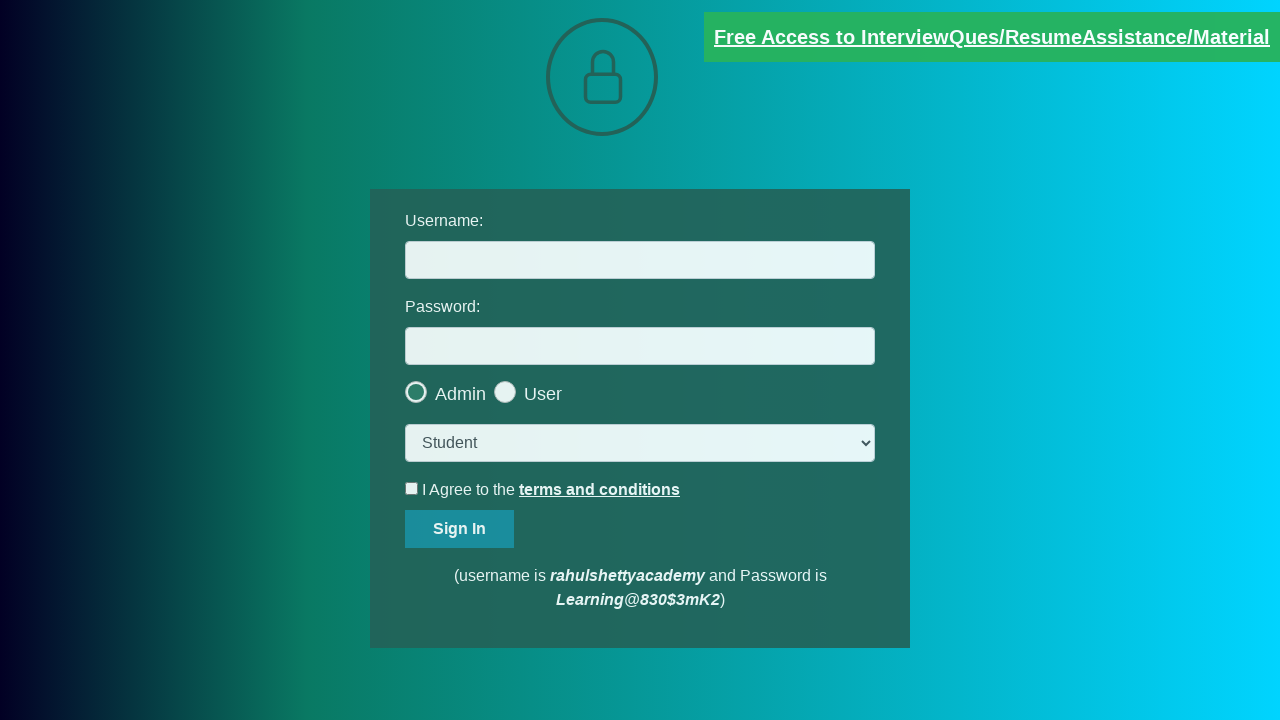

New page loaded completely
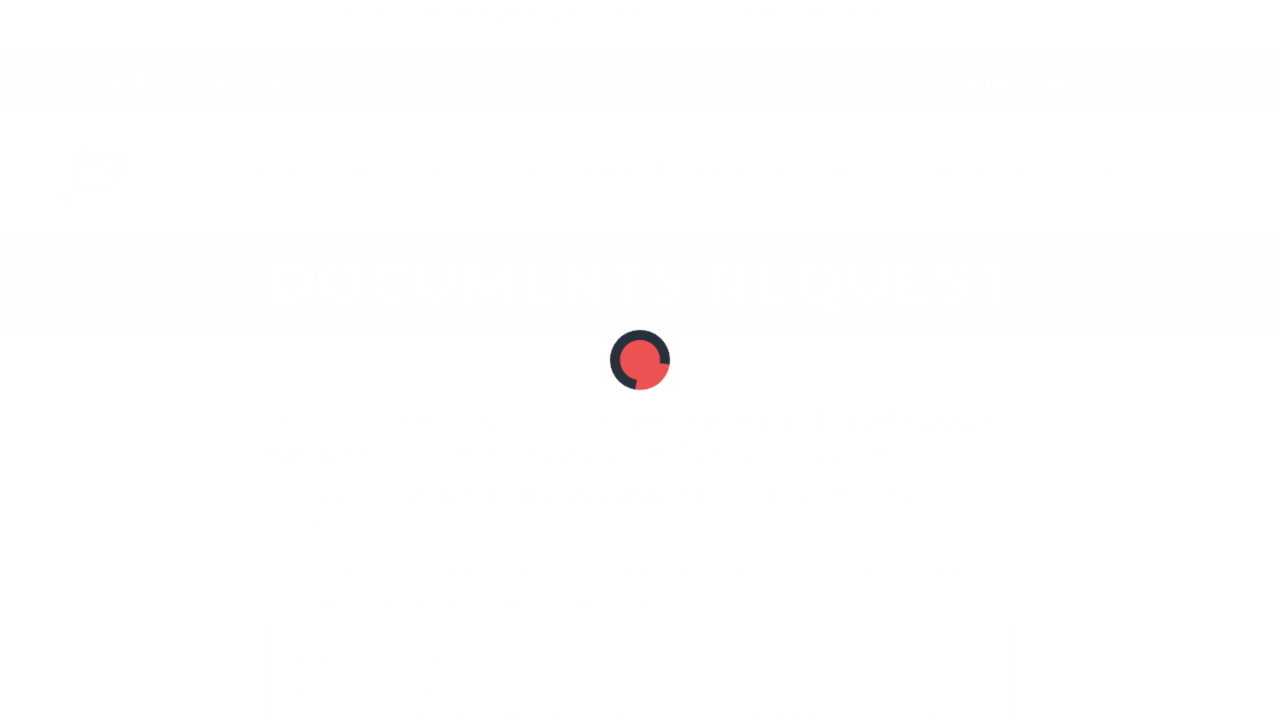

Red text element found on child page
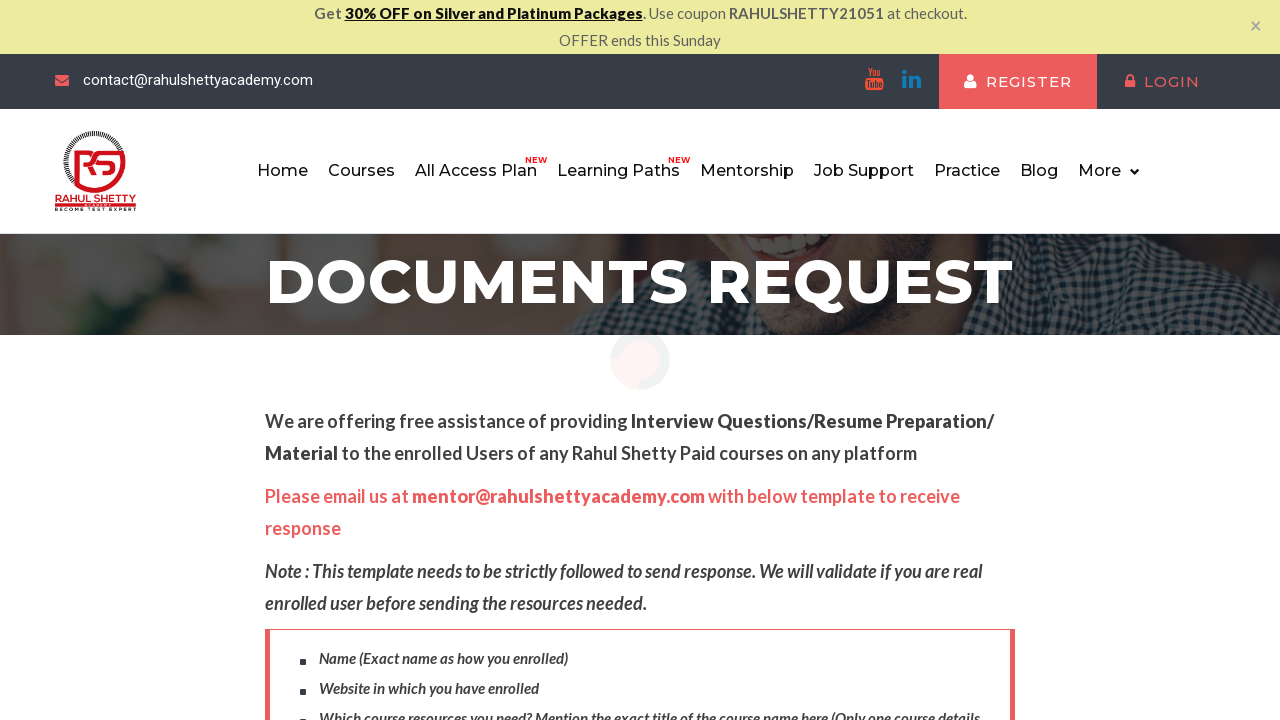

Retrieved red text content: Please email us at mentor@rahulshettyacademy.com with below template to receive response 
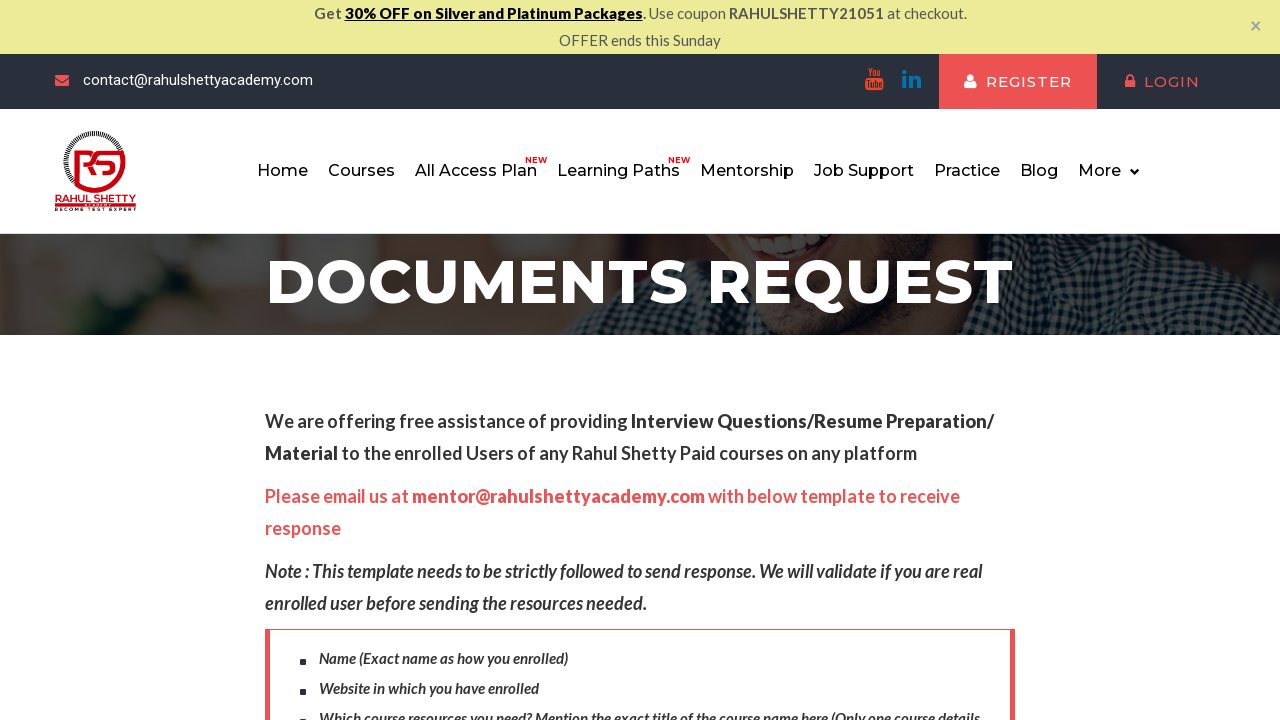

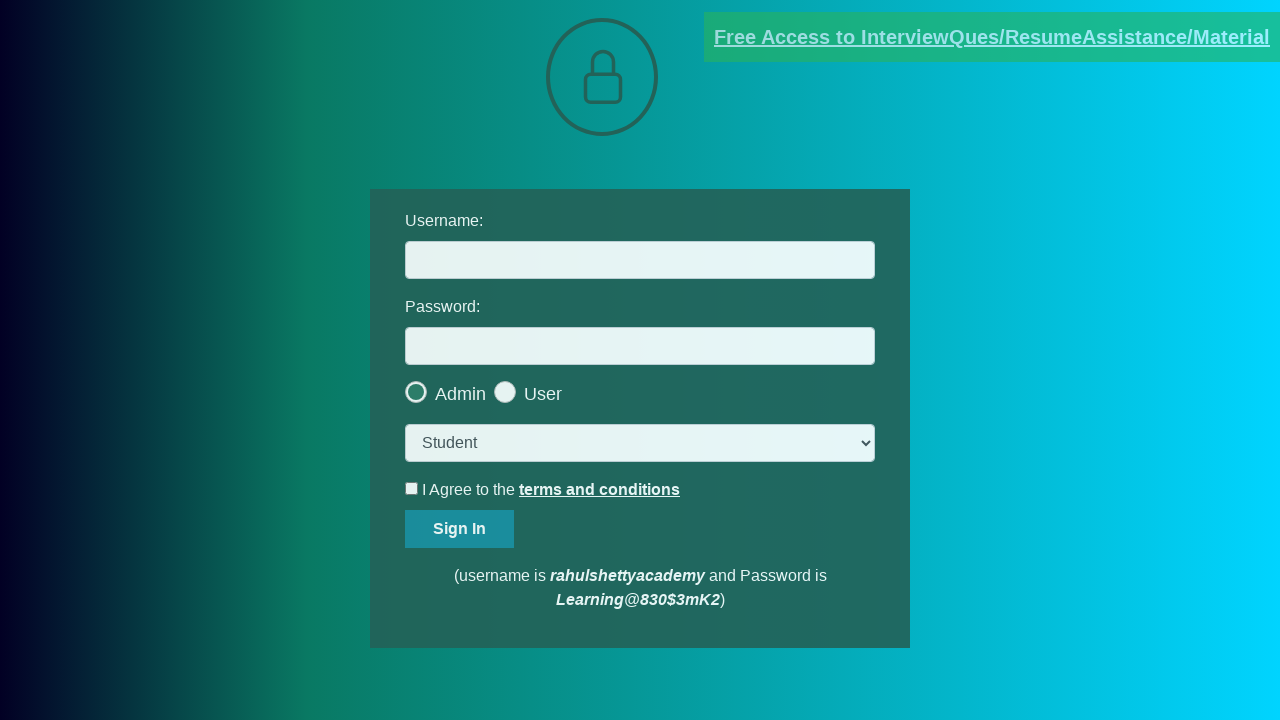